Tests a slow calculator web application by setting a delay time, performing a calculation (7+8), and waiting for the result to display

Starting URL: https://bonigarcia.dev/selenium-webdriver-java/slow-calculator.html

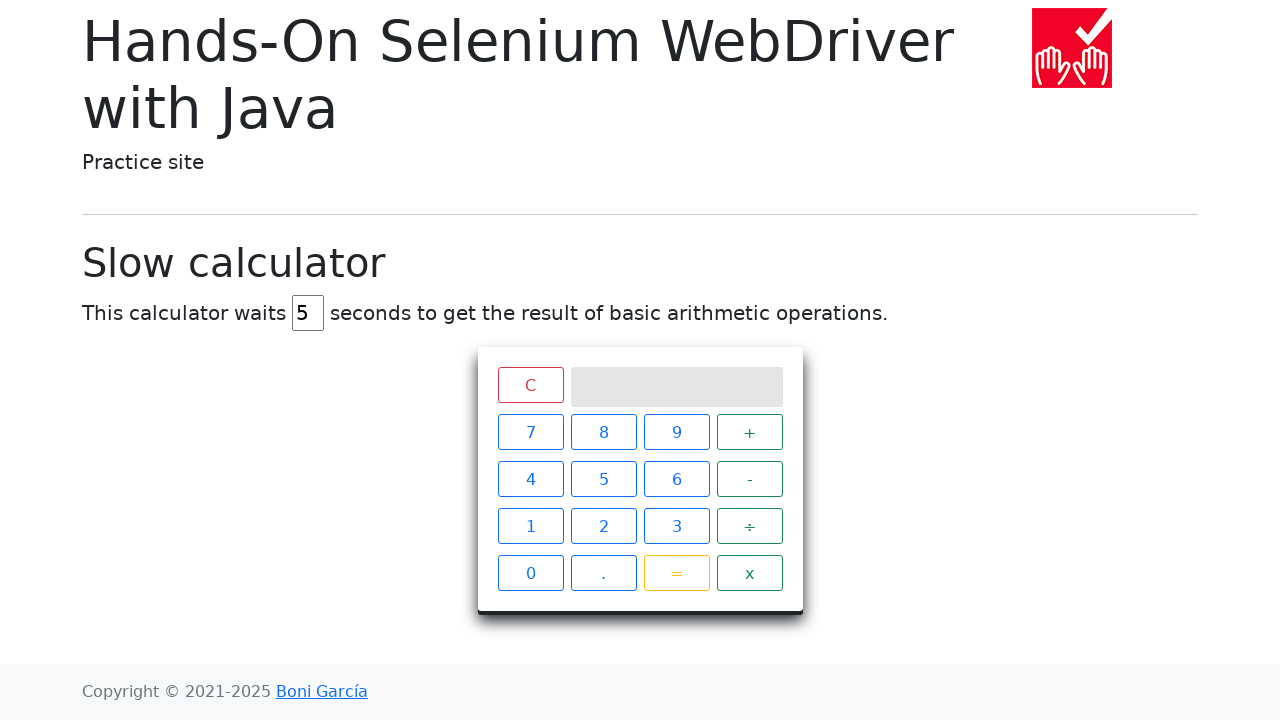

Cleared delay input field on #delay
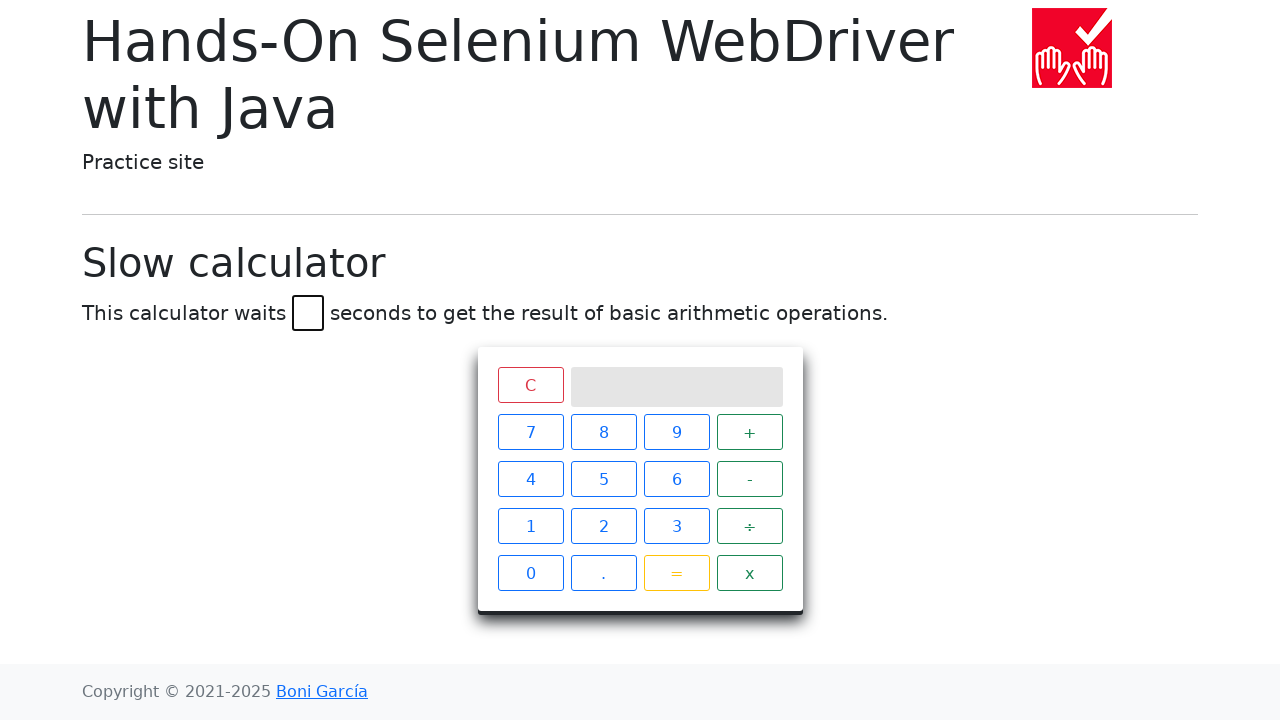

Set delay to 5 seconds on #delay
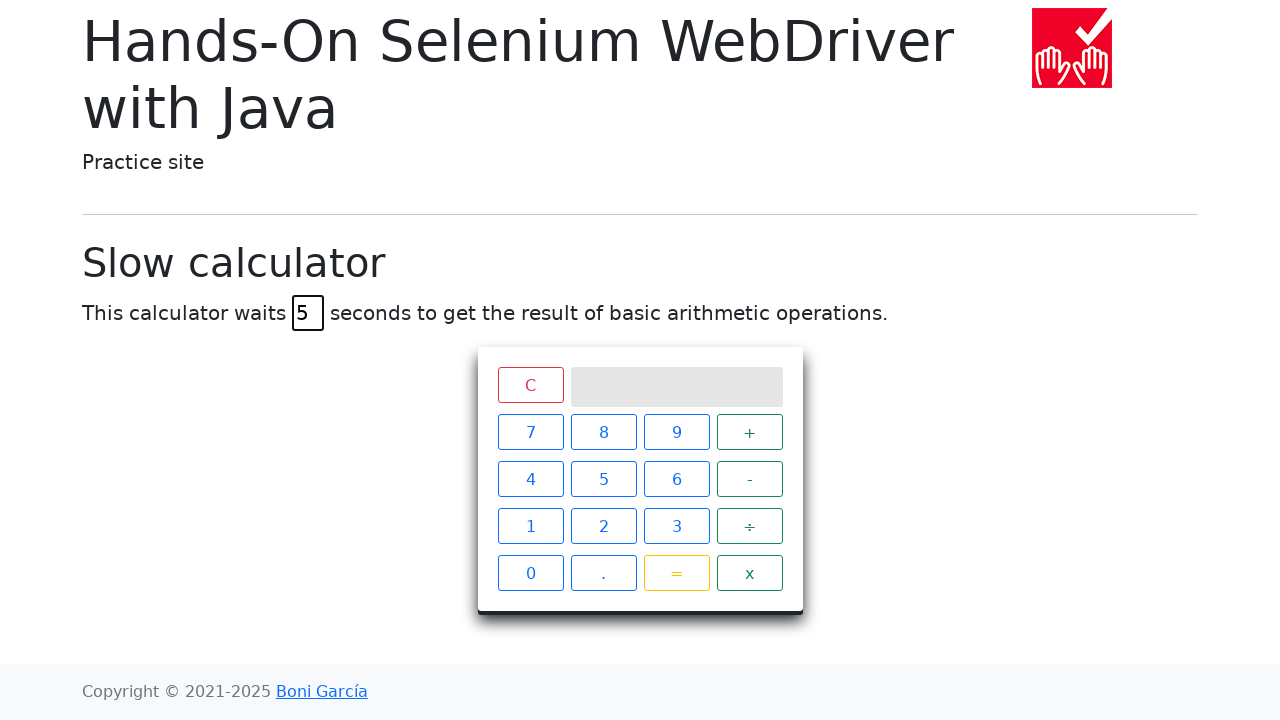

Clicked button 7 at (530, 432) on xpath=//*[@id="calculator"]/div[2]/span[1]
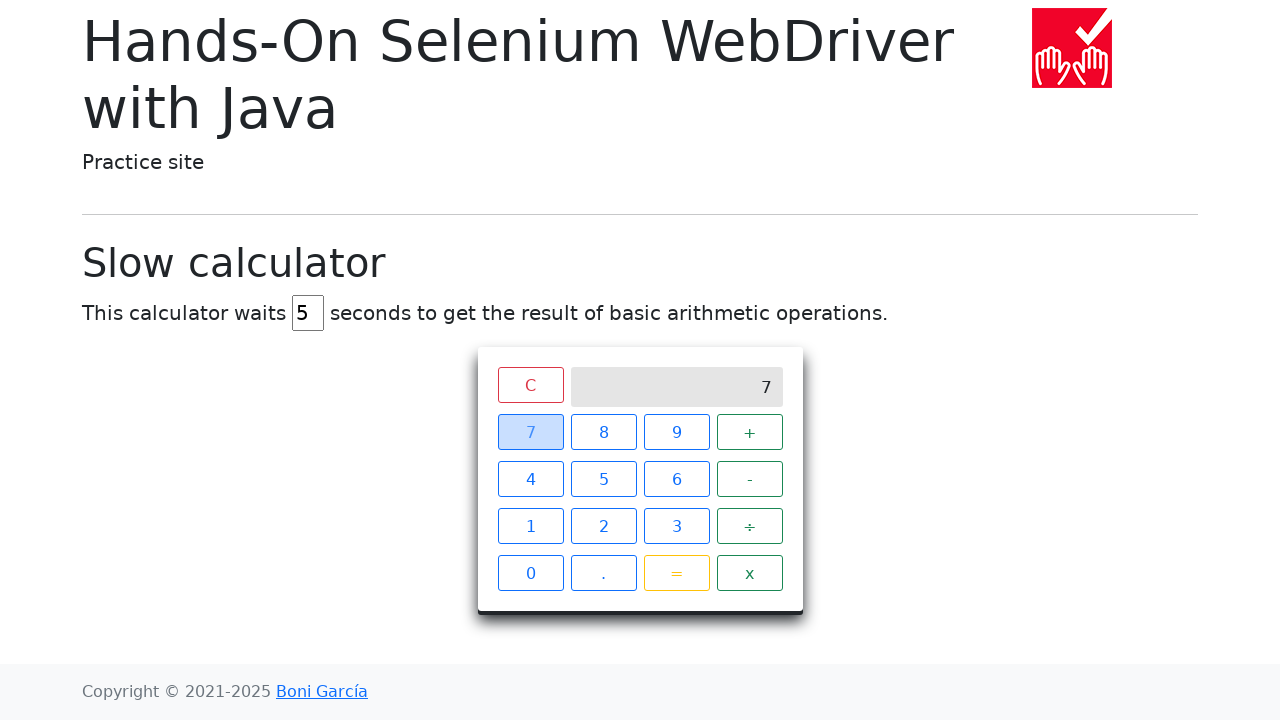

Clicked + operator at (750, 432) on xpath=//*[@id="calculator"]/div[2]/span[4]
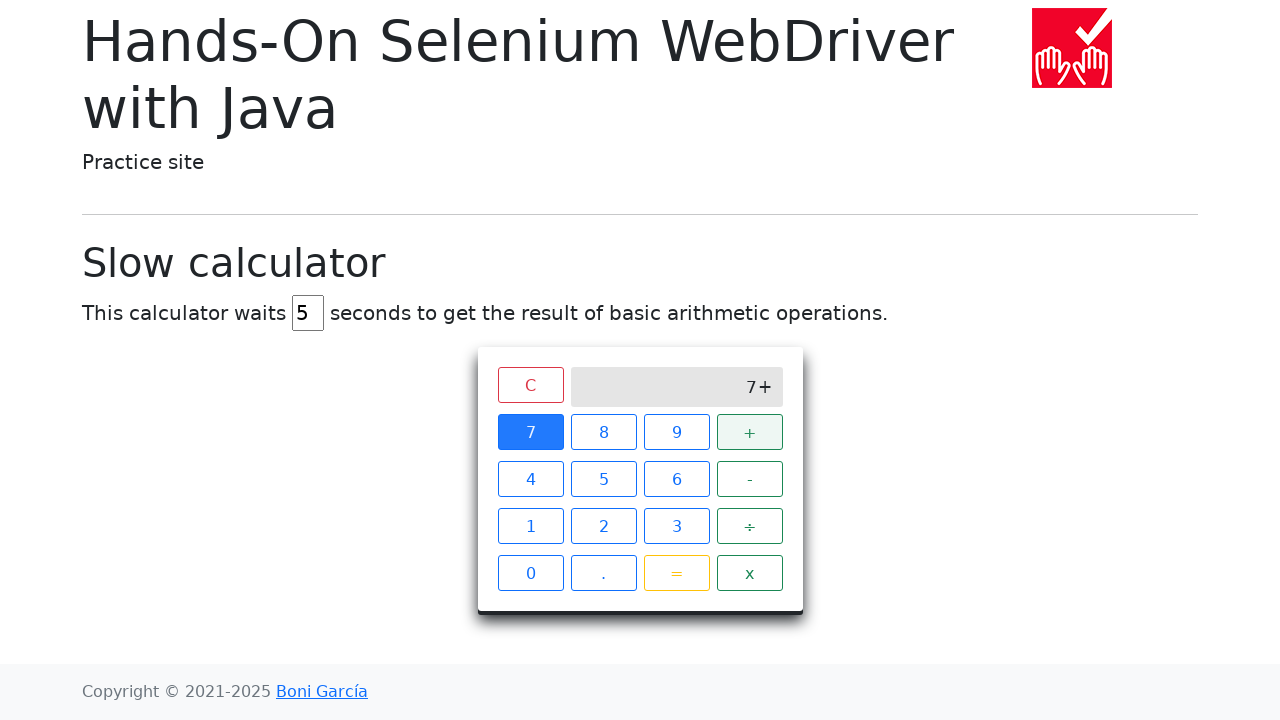

Clicked button 8 at (604, 432) on xpath=//*[@id="calculator"]/div[2]/span[2]
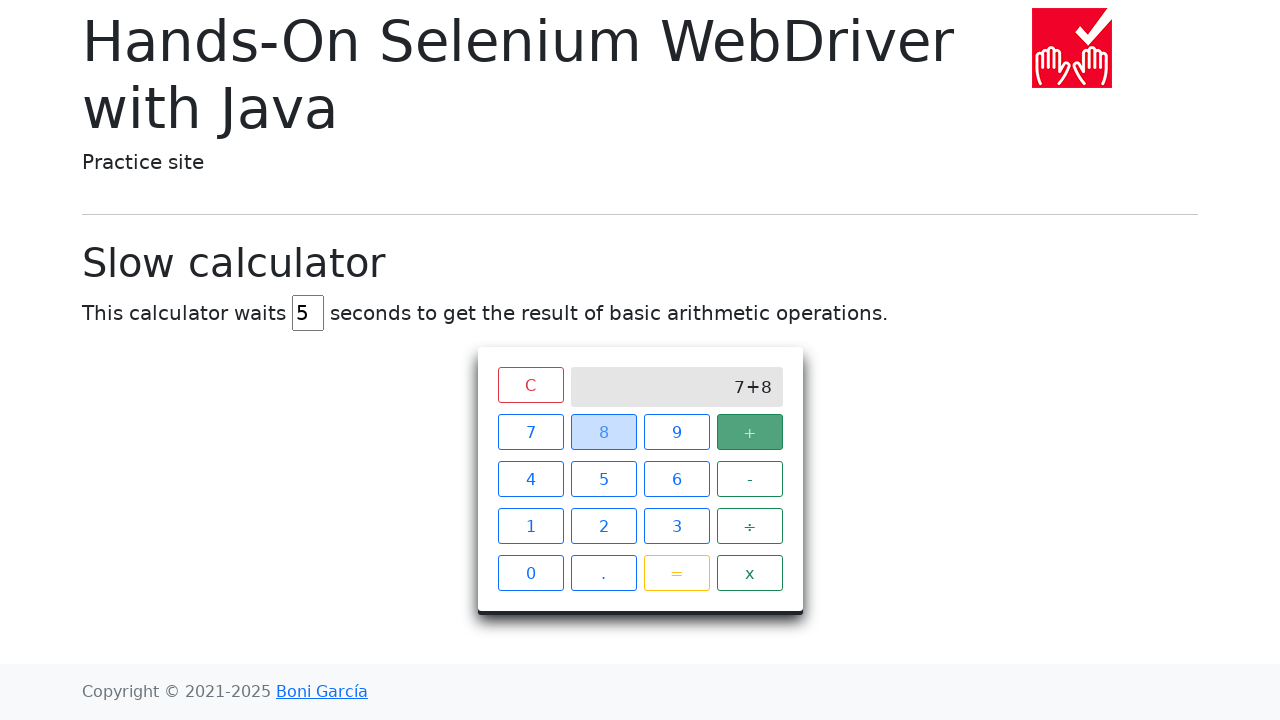

Clicked = button to calculate 7+8 at (676, 573) on xpath=//*[@id="calculator"]/div[2]/span[15]
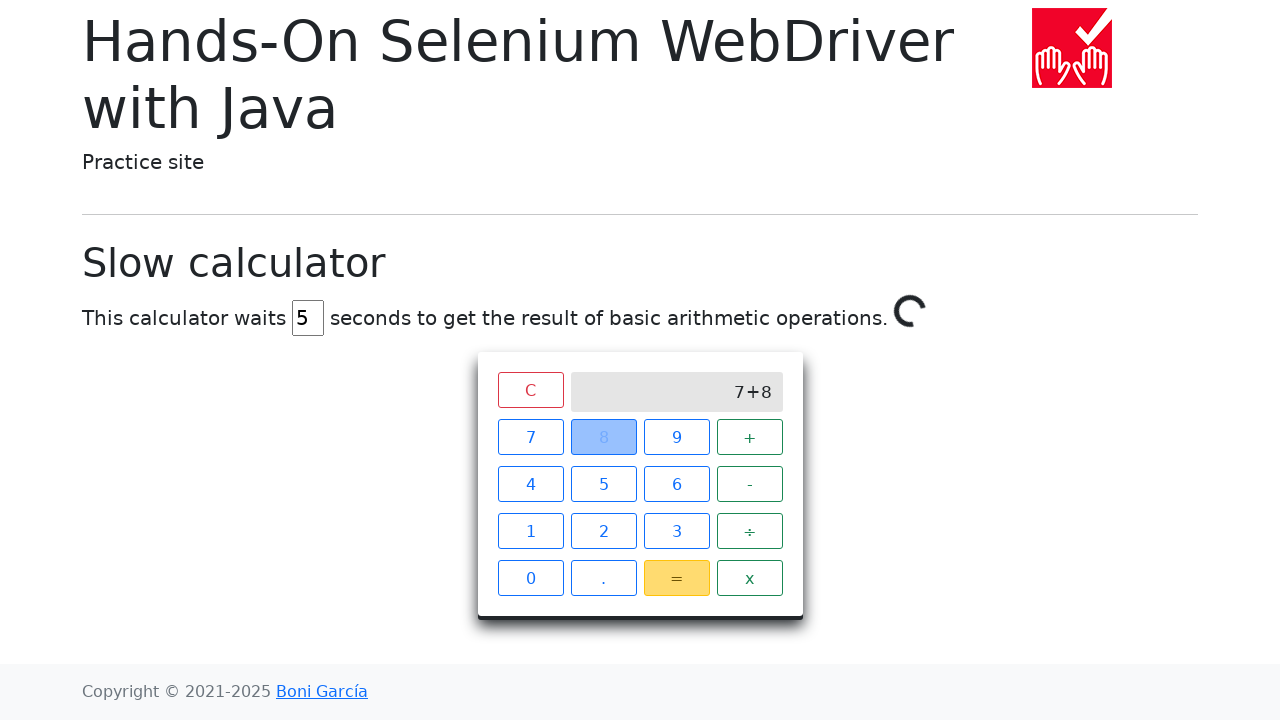

Waited for calculation result '15' to display
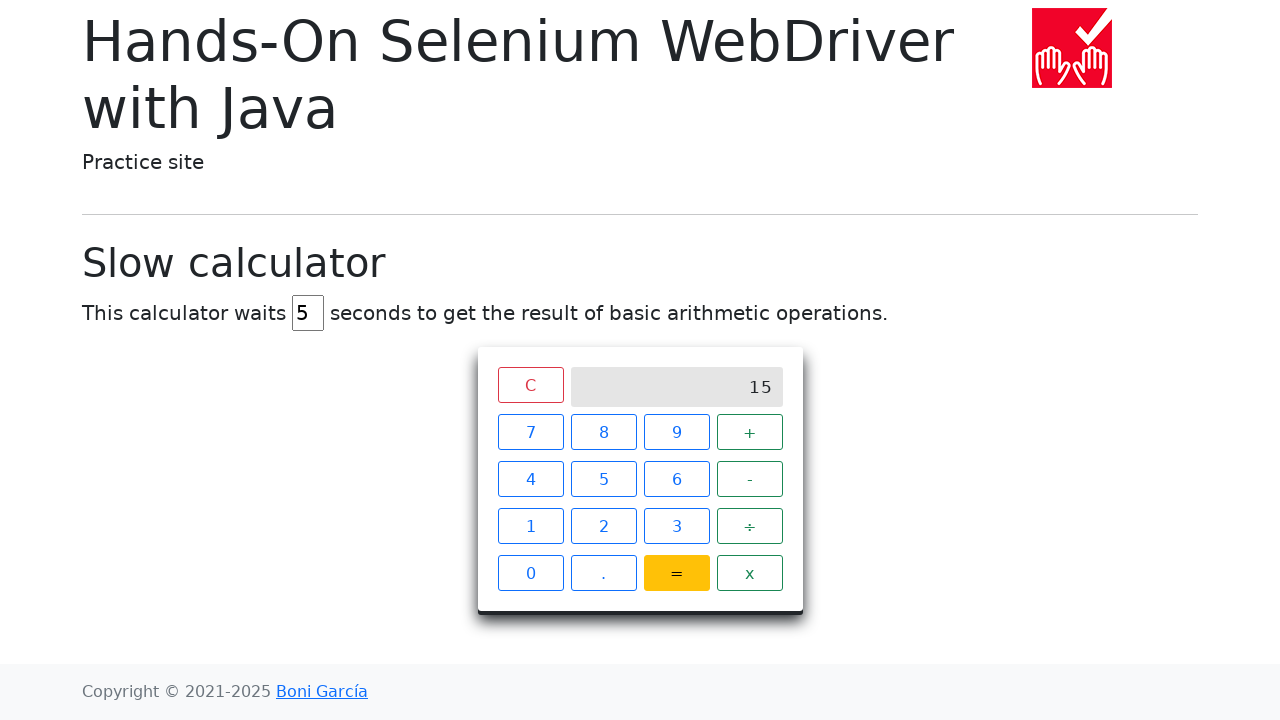

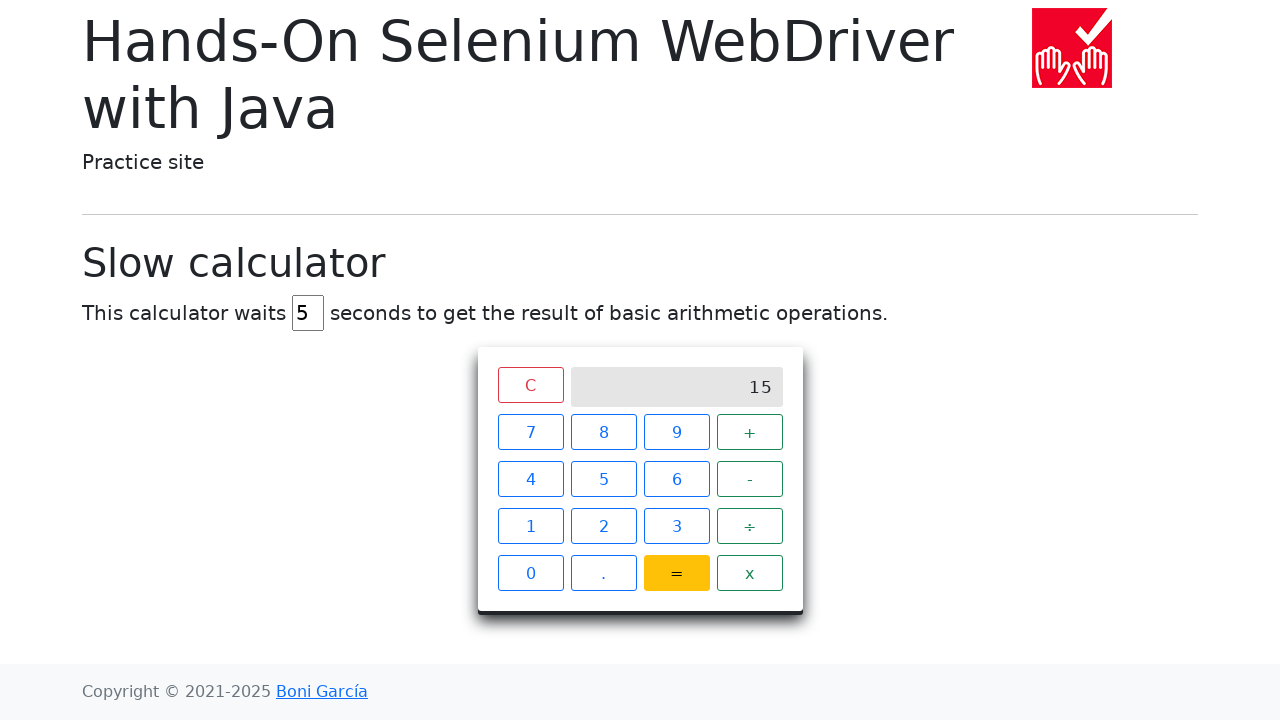